Tests dynamic dropdown selection for flight booking by selecting origin and destination cities from dependent dropdowns

Starting URL: https://rahulshettyacademy.com/dropdownsPractise/

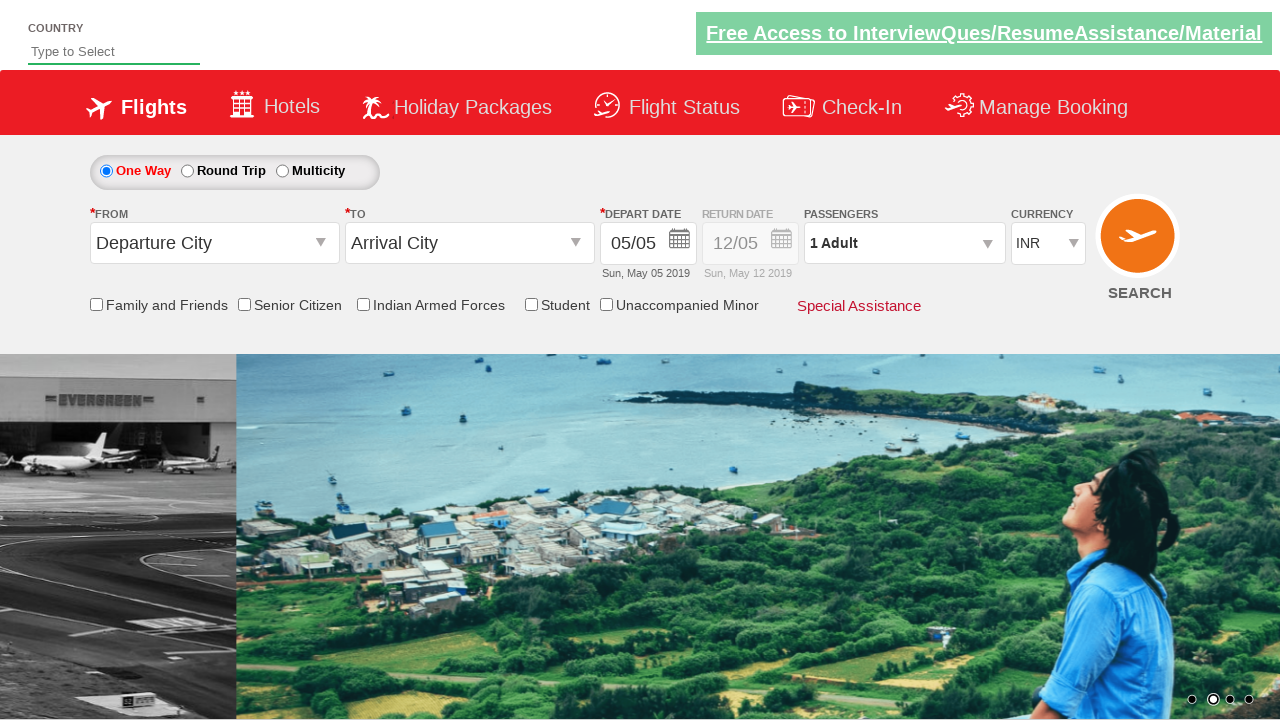

Clicked on FROM dropdown to open it at (214, 243) on #ctl00_mainContent_ddl_originStation1_CTXT
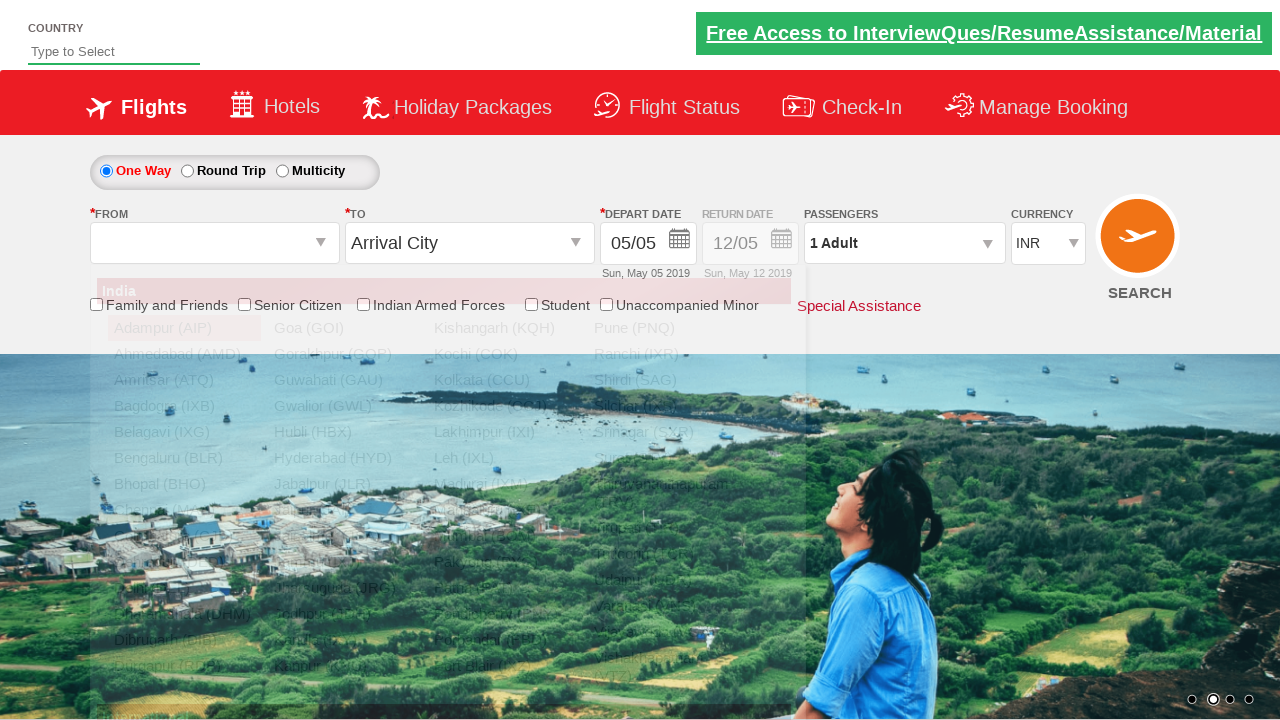

Selected Bangalore (BLR) from FROM dropdown at (184, 458) on xpath=//a[@value='BLR']
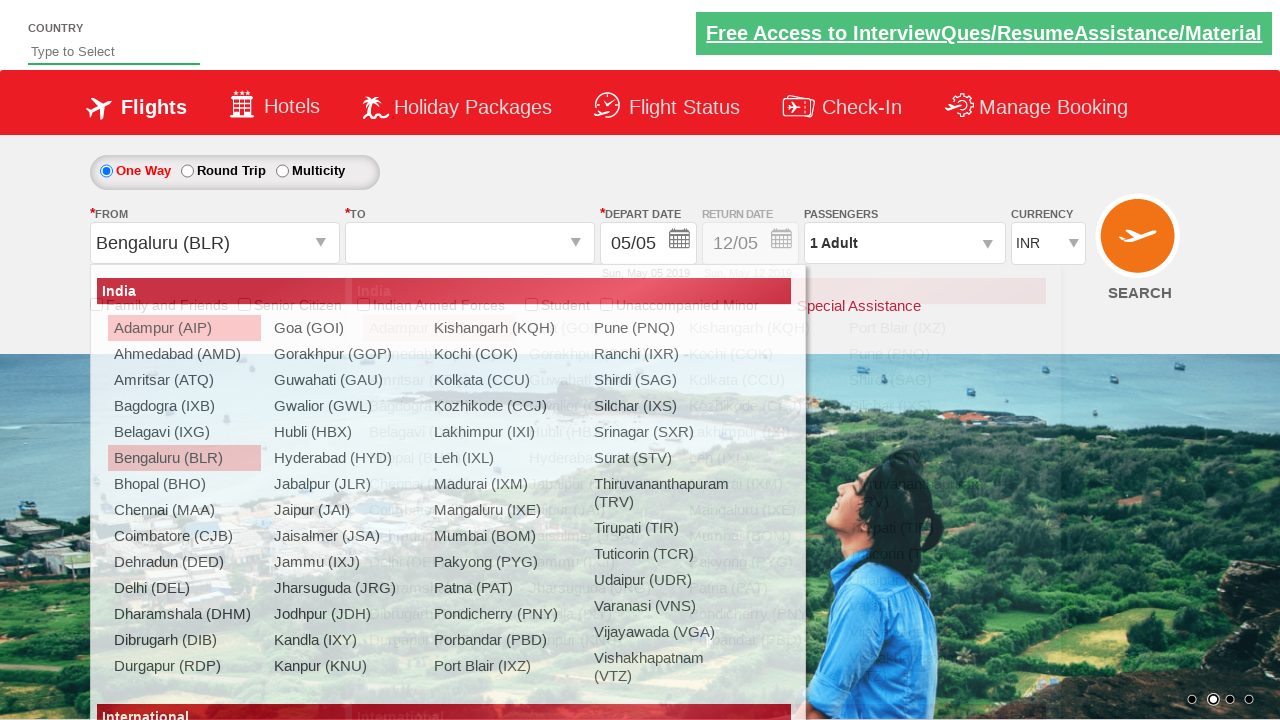

Waited for dropdown to update
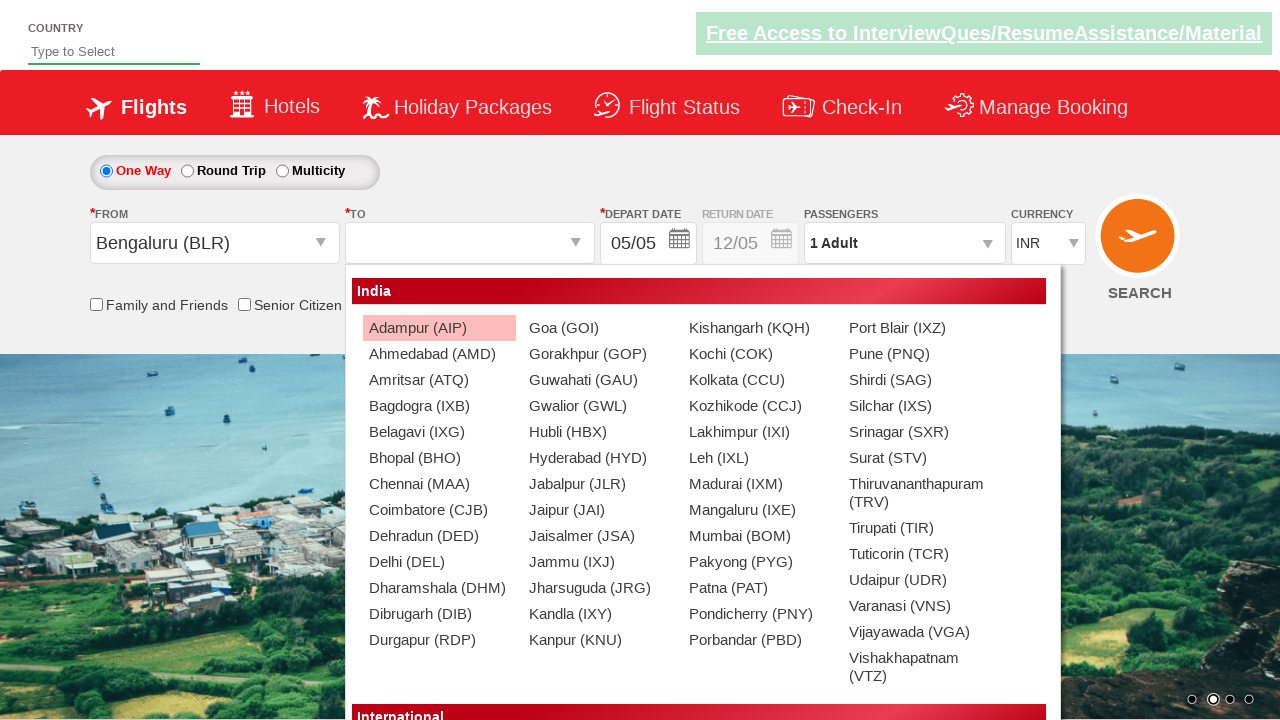

Selected Chennai (MAA) from TO dropdown at (439, 484) on (//a[@value='MAA'])[2]
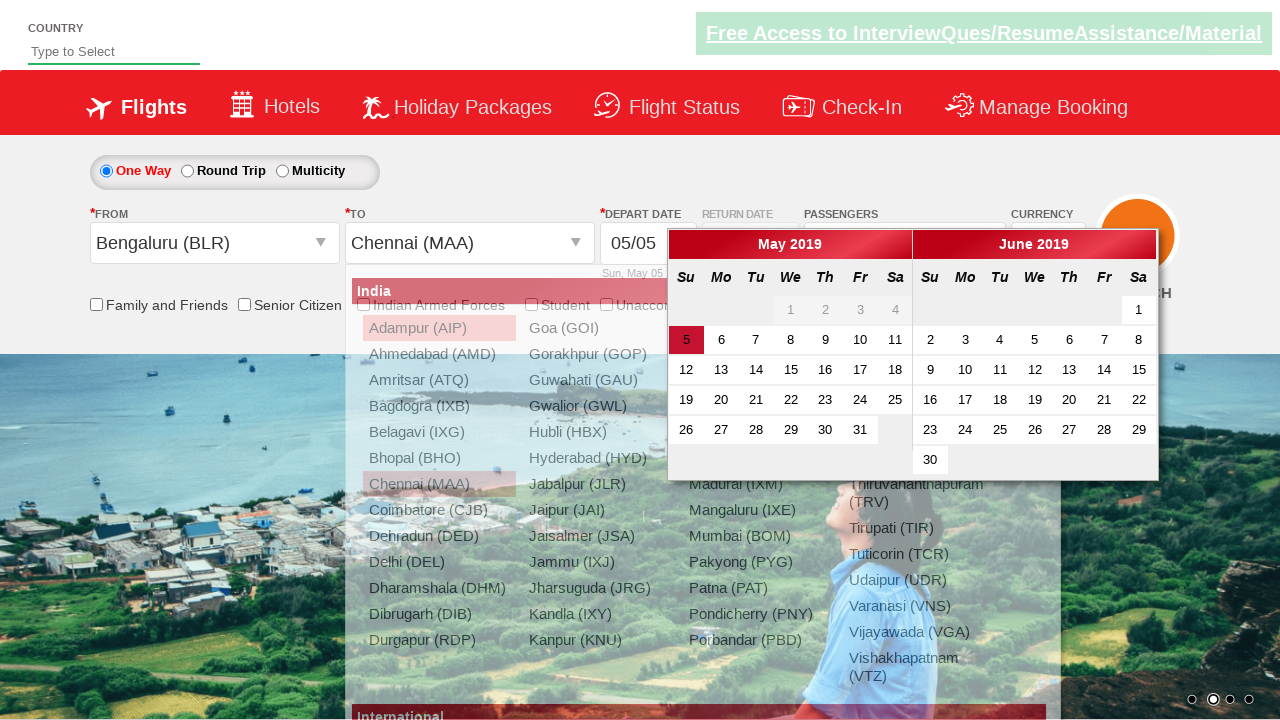

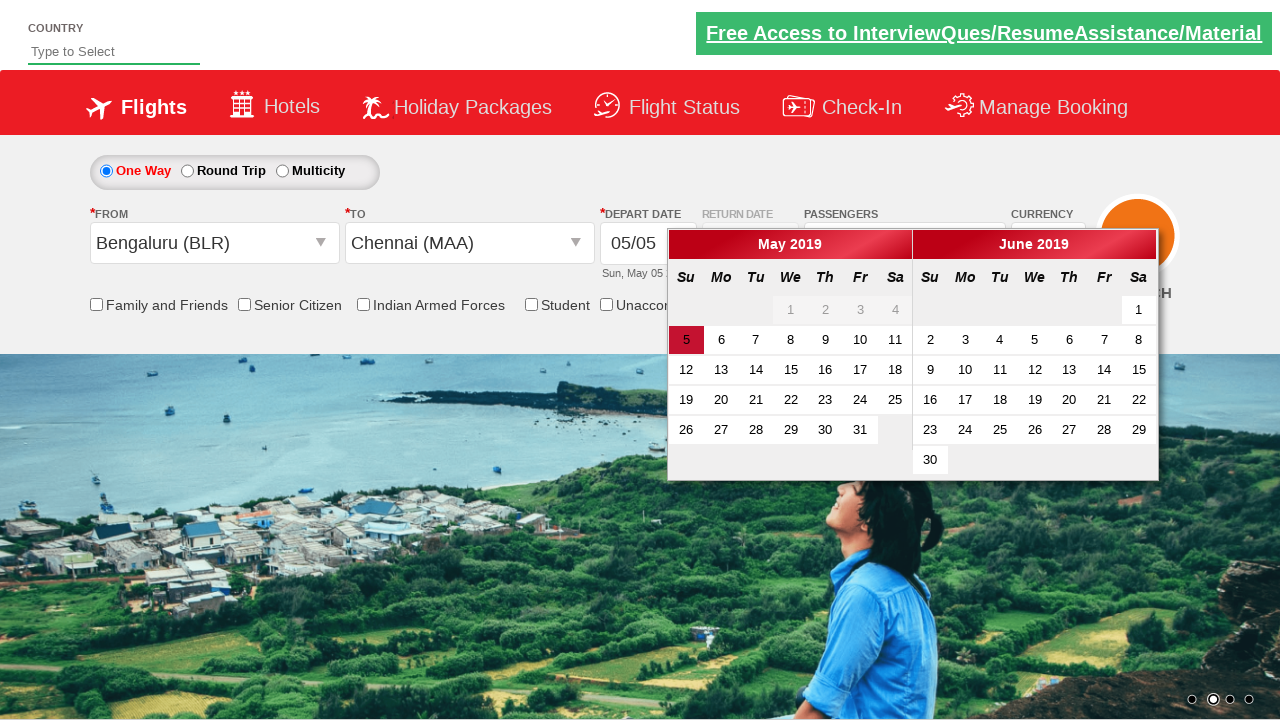